Tests JavaScript alert dialog by triggering an alert and accepting it

Starting URL: https://the-internet.herokuapp.com/javascript_alerts

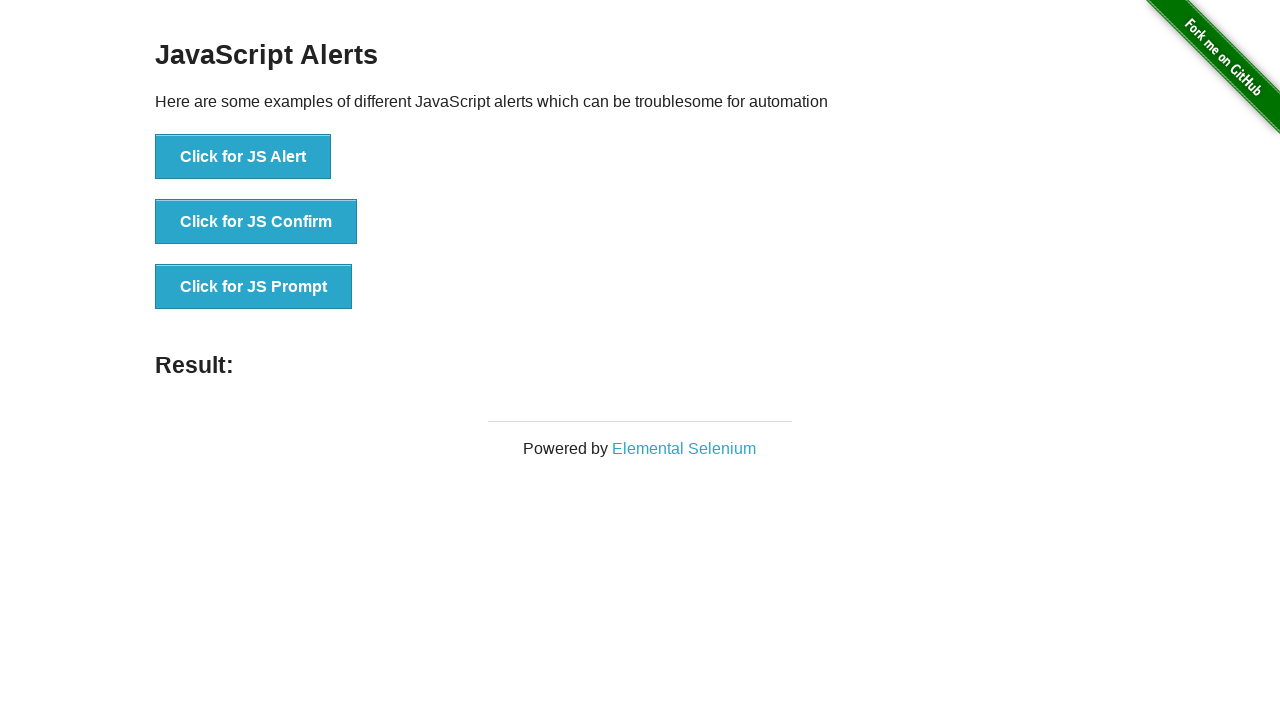

Clicked button to trigger JavaScript alert dialog at (243, 157) on xpath=//button[@onclick='jsAlert()']
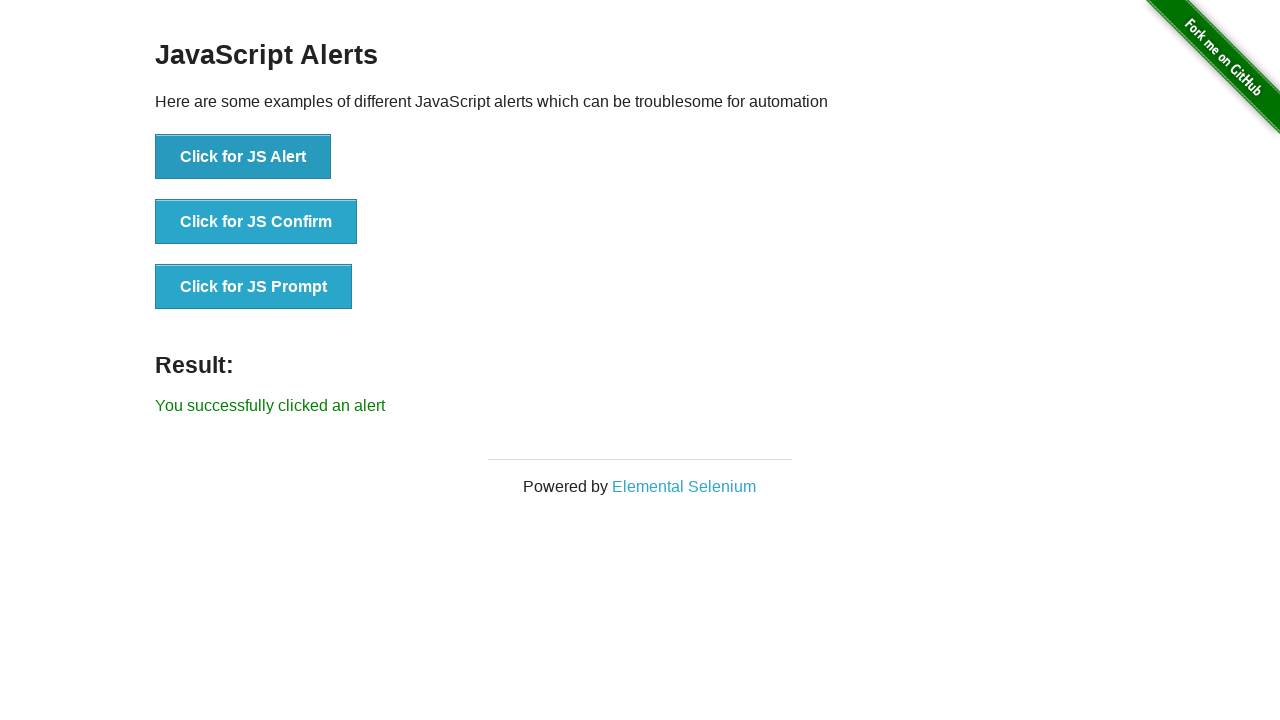

Set up dialog handler to accept the alert
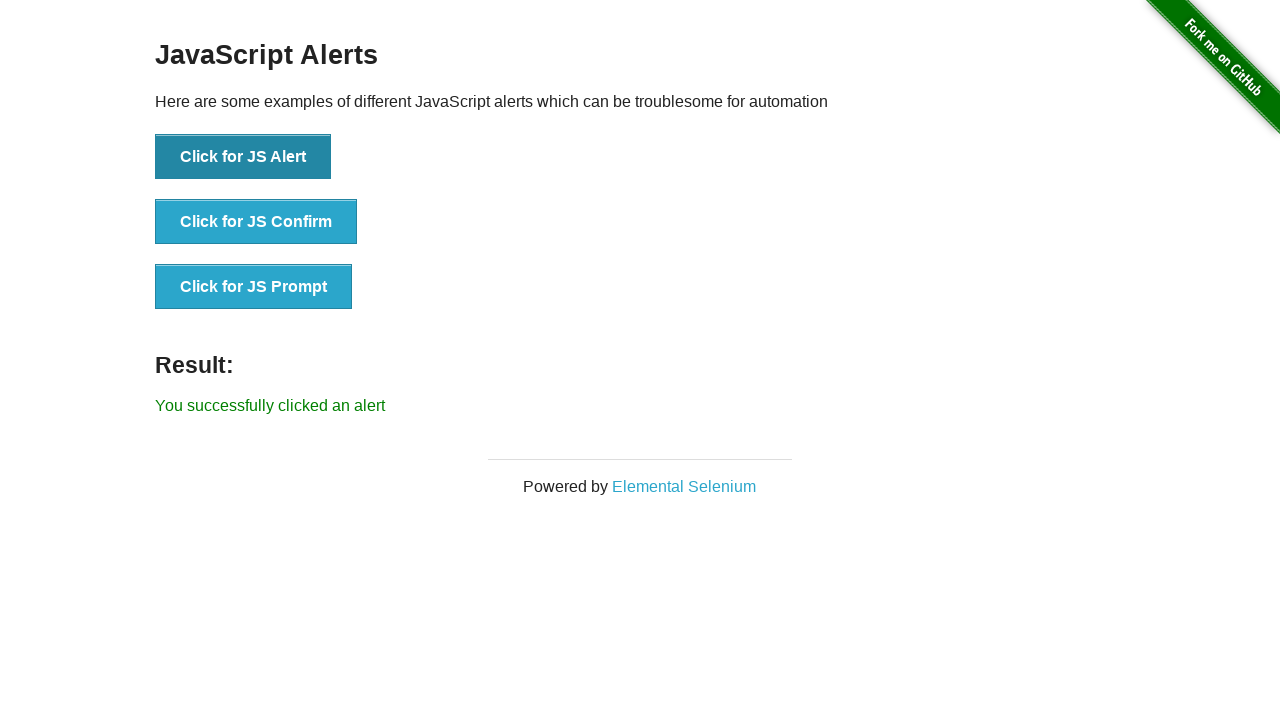

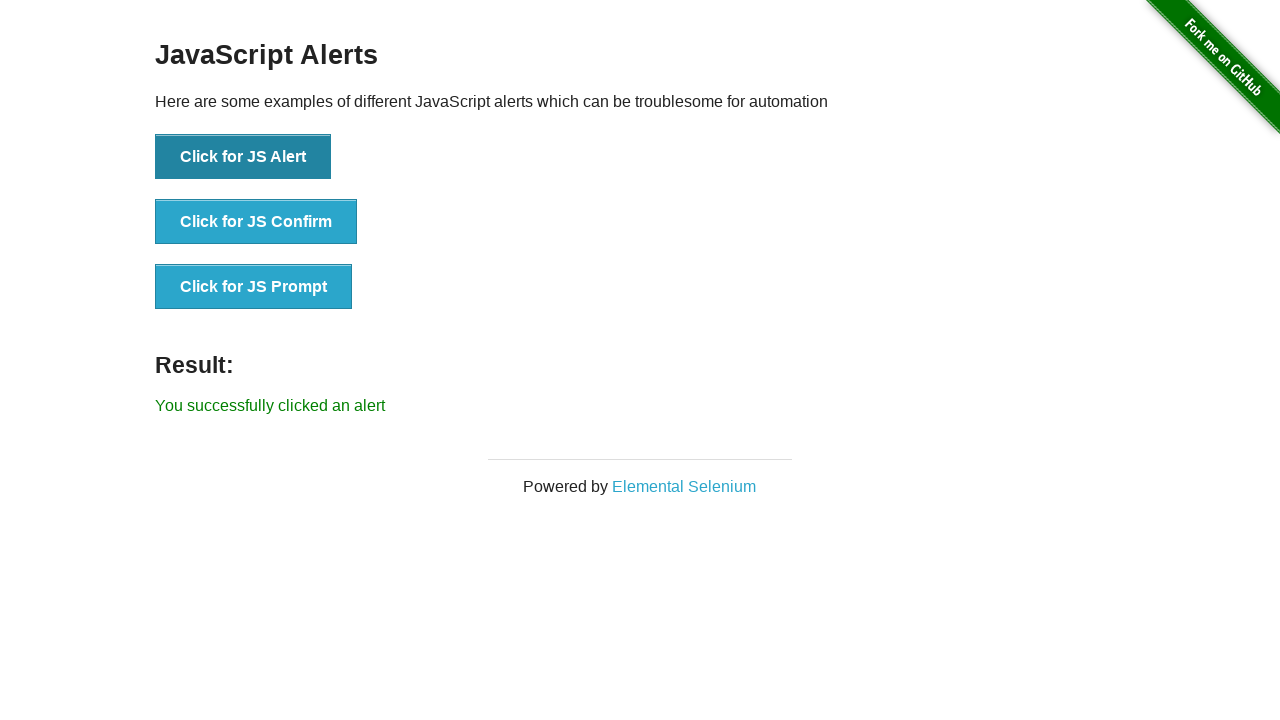